Tests form submission by filling a text input field and submitting the form, then verifying success message

Starting URL: https://www.selenium.dev/selenium/web/web-form.html

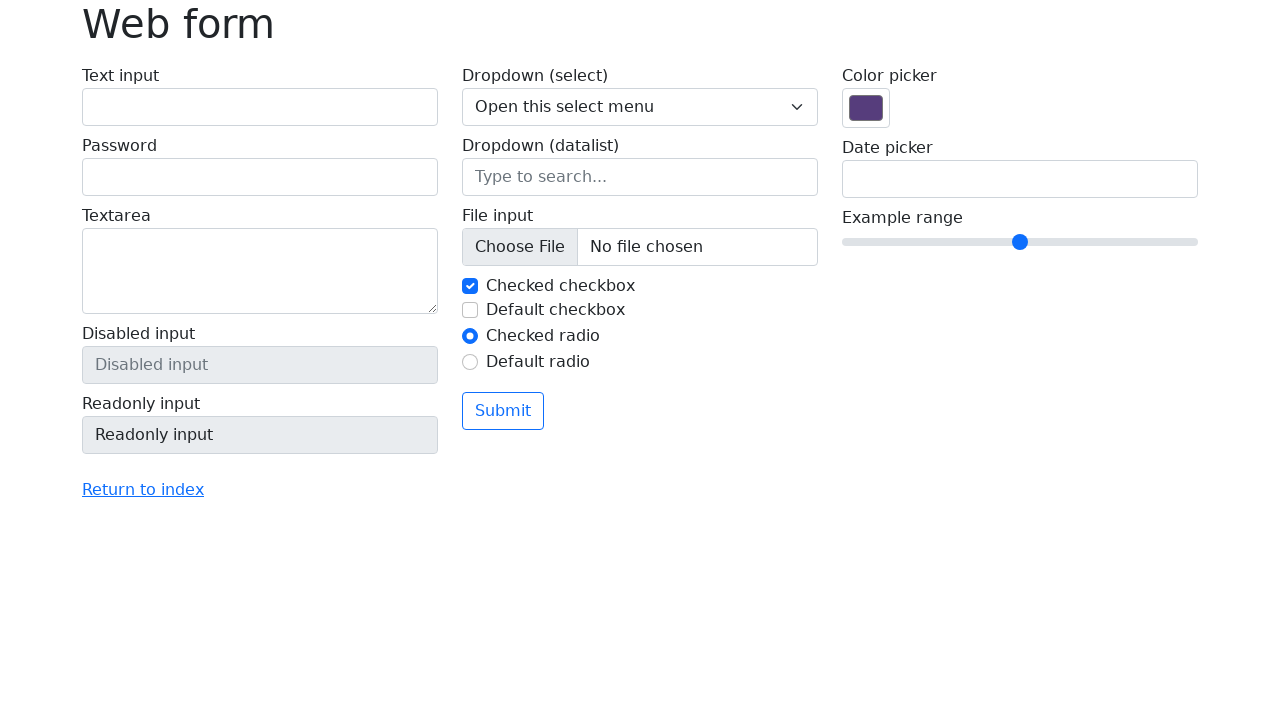

Clicked text input field at (260, 107) on #my-text-id
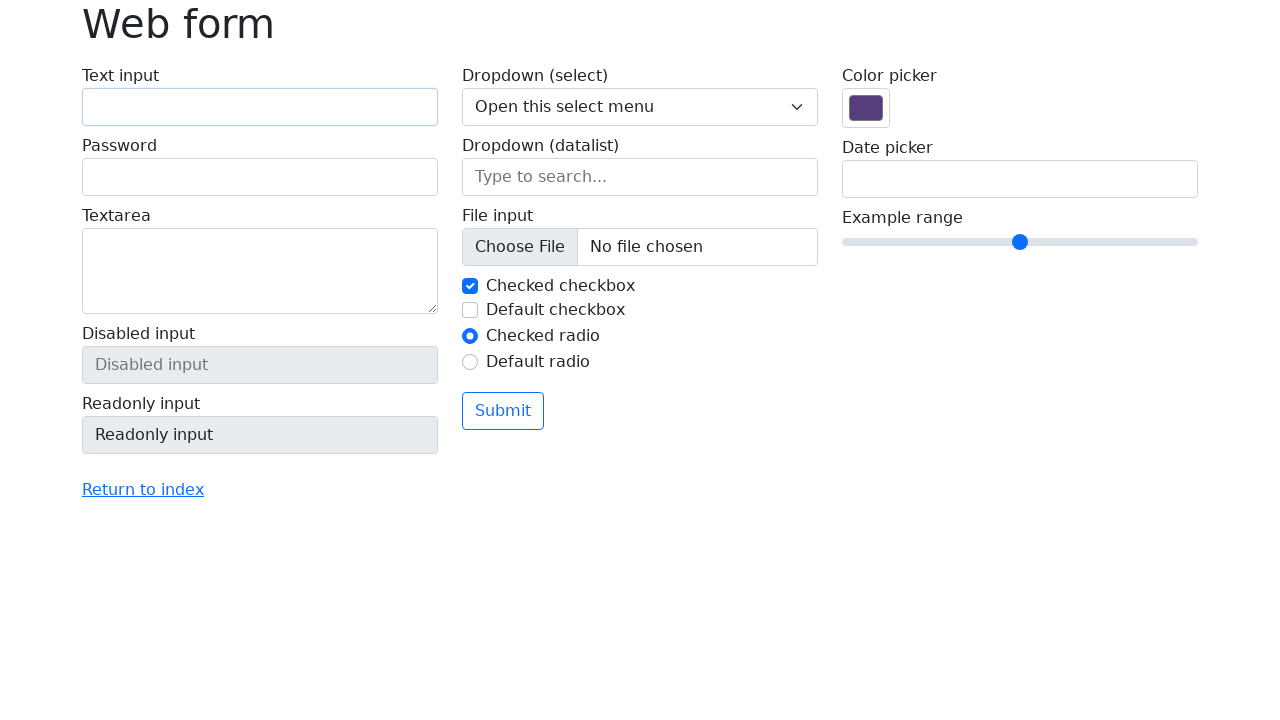

Filled text input field with 'Selenium' on #my-text-id
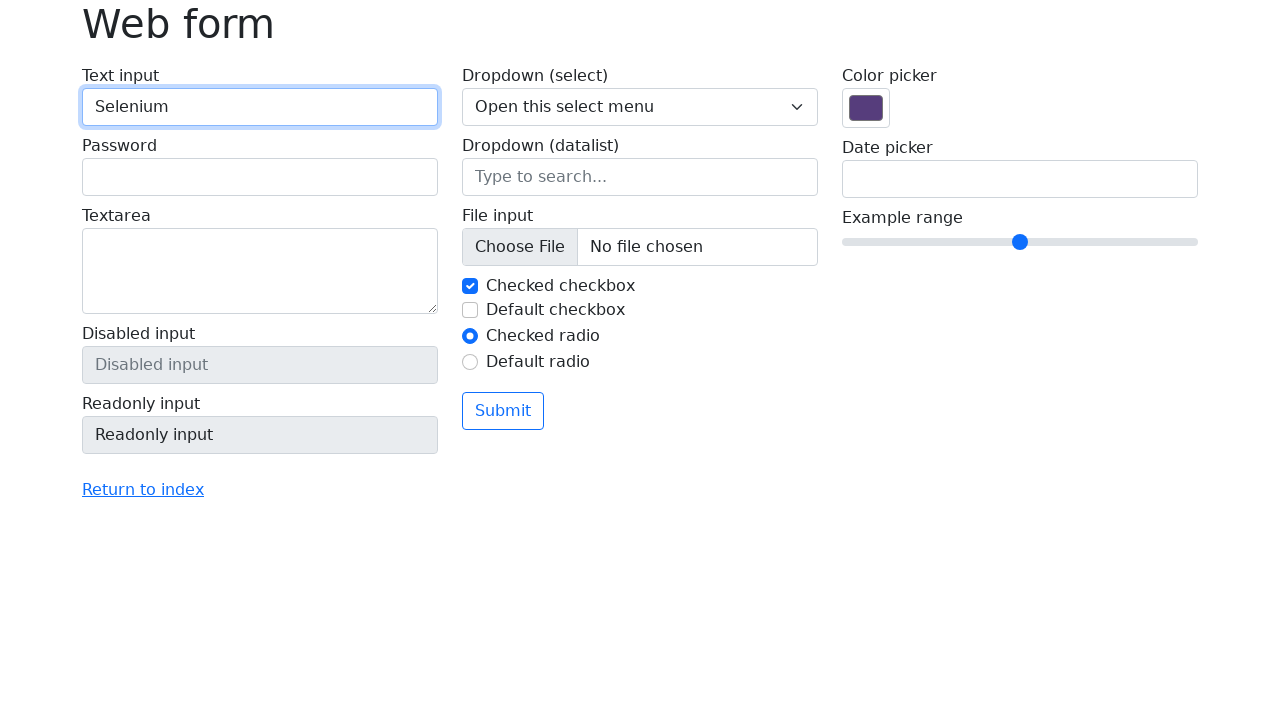

Clicked submit button to submit form at (503, 411) on button[type='submit']
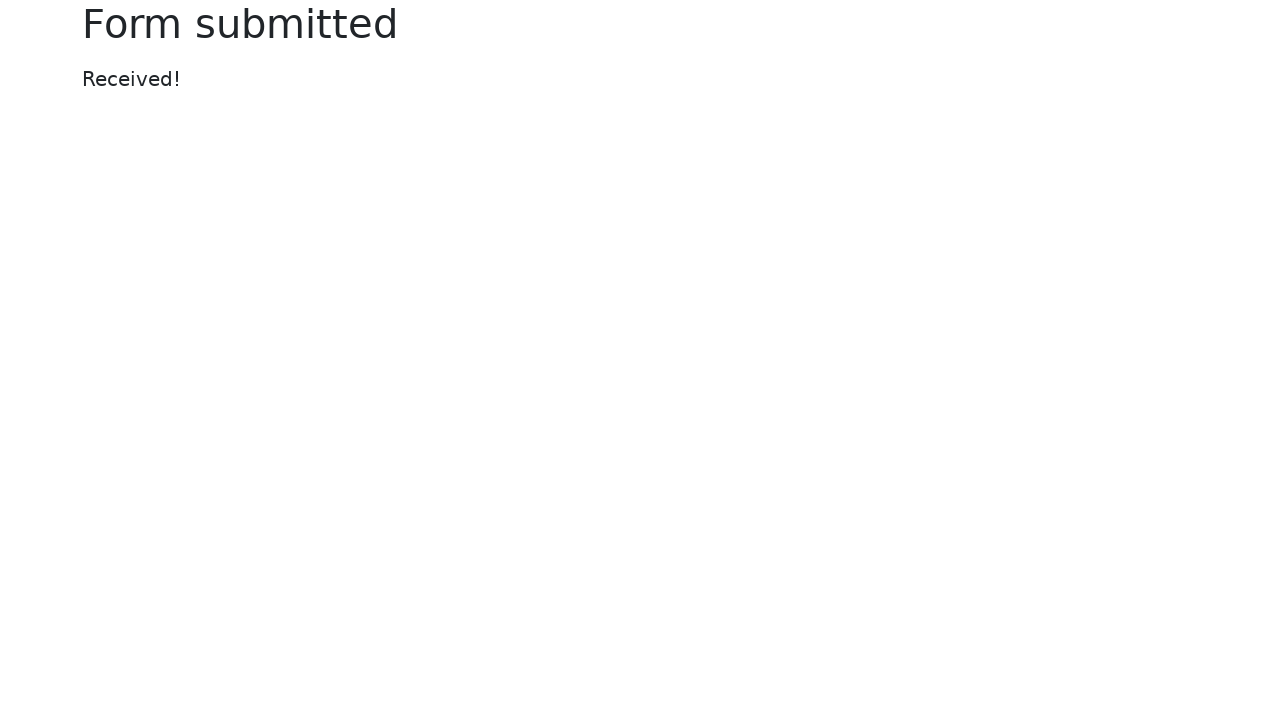

Success message appeared on page
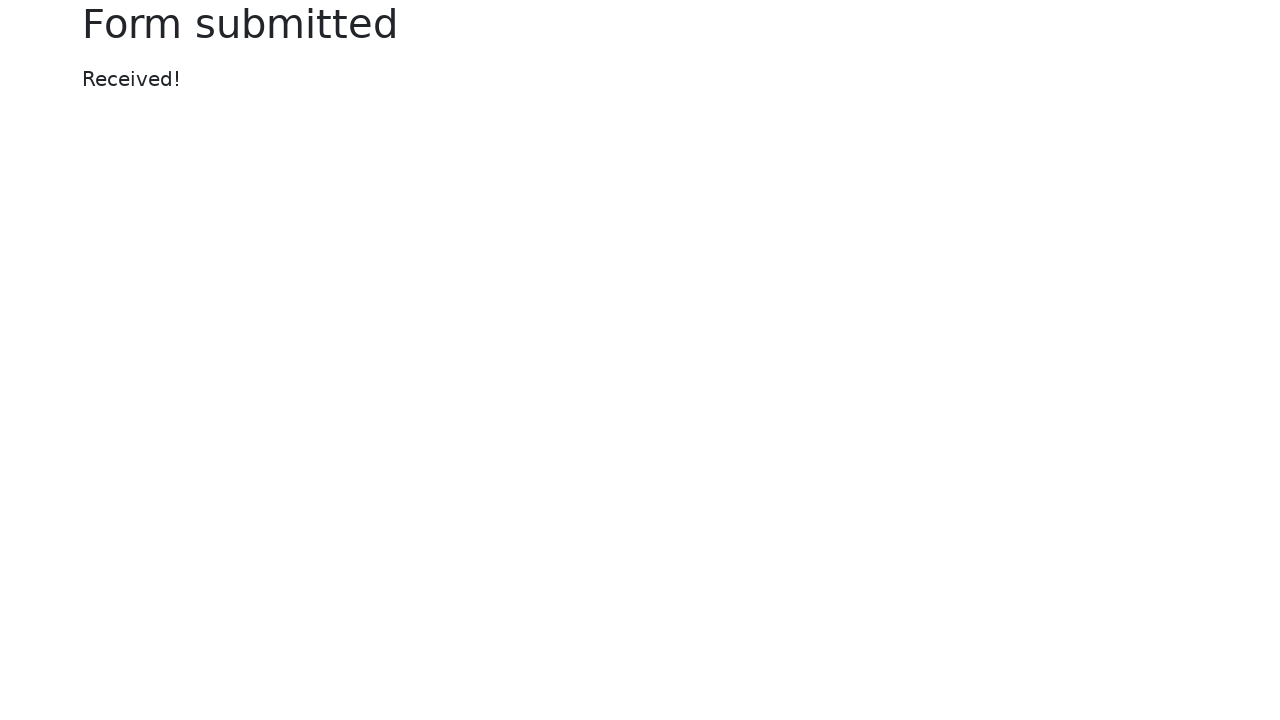

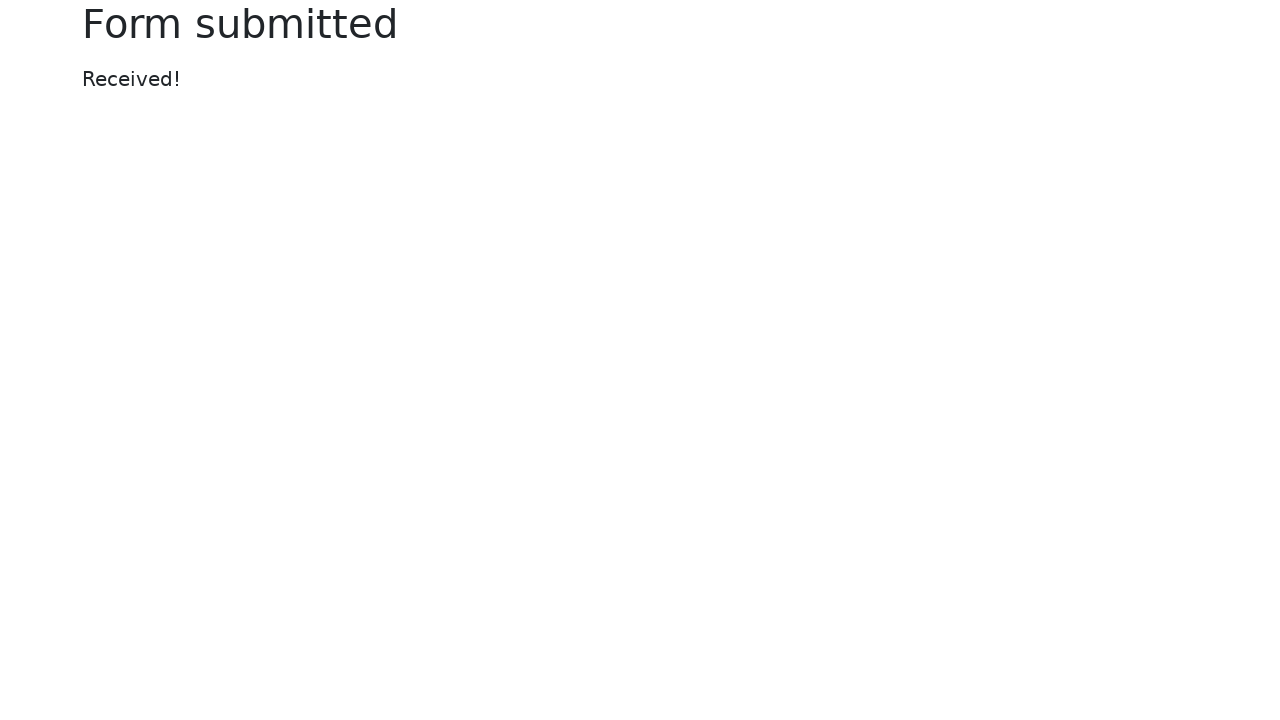